Tests the positive signup/registration flow on ShareLane by filling out the registration form with valid user details (zip code, name, email, password) and verifying the confirmation message is displayed.

Starting URL: https://www.sharelane.com/cgi-bin/register.py

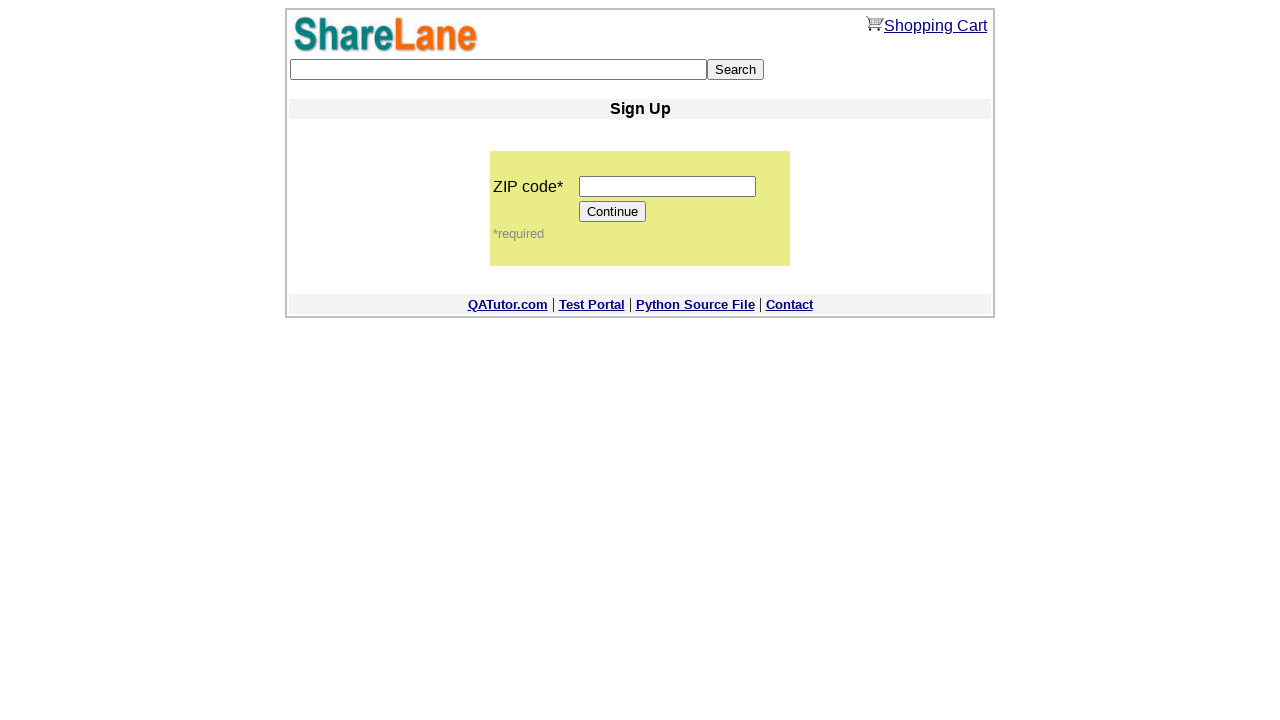

Filled zip code field with '12345' on input[name='zip_code']
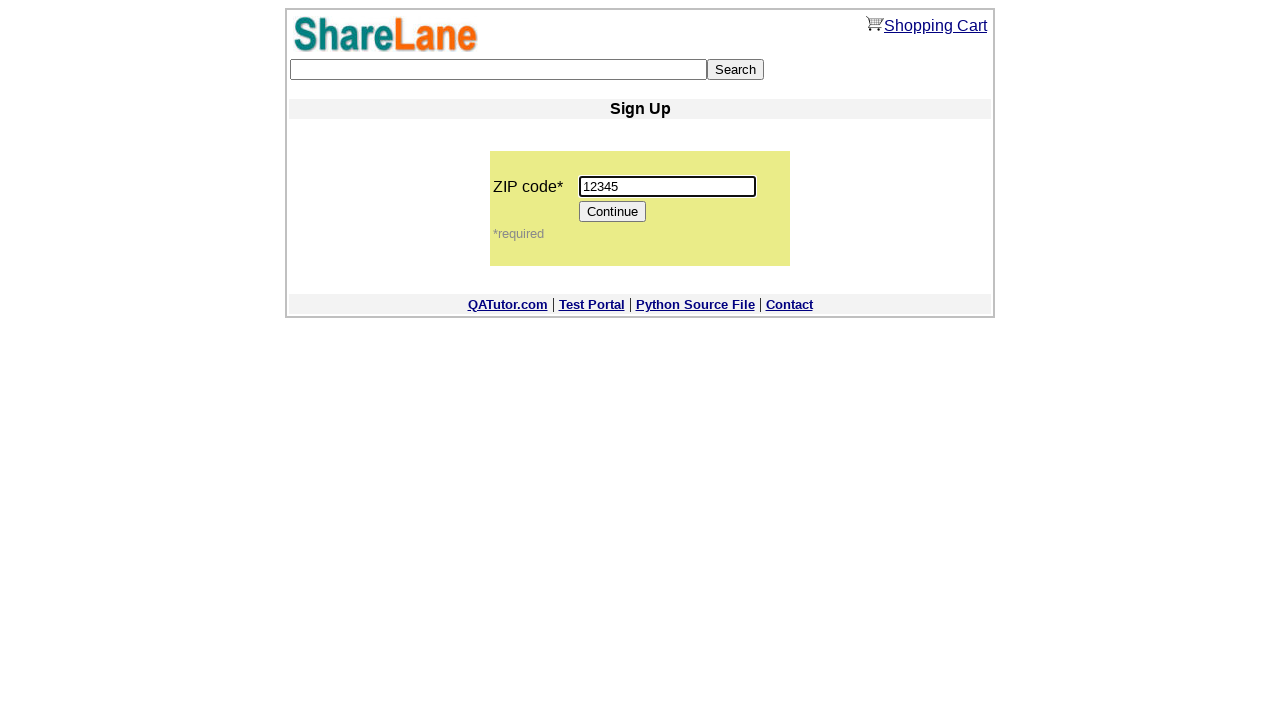

Clicked Continue button to proceed to registration form at (613, 212) on input[value='Continue']
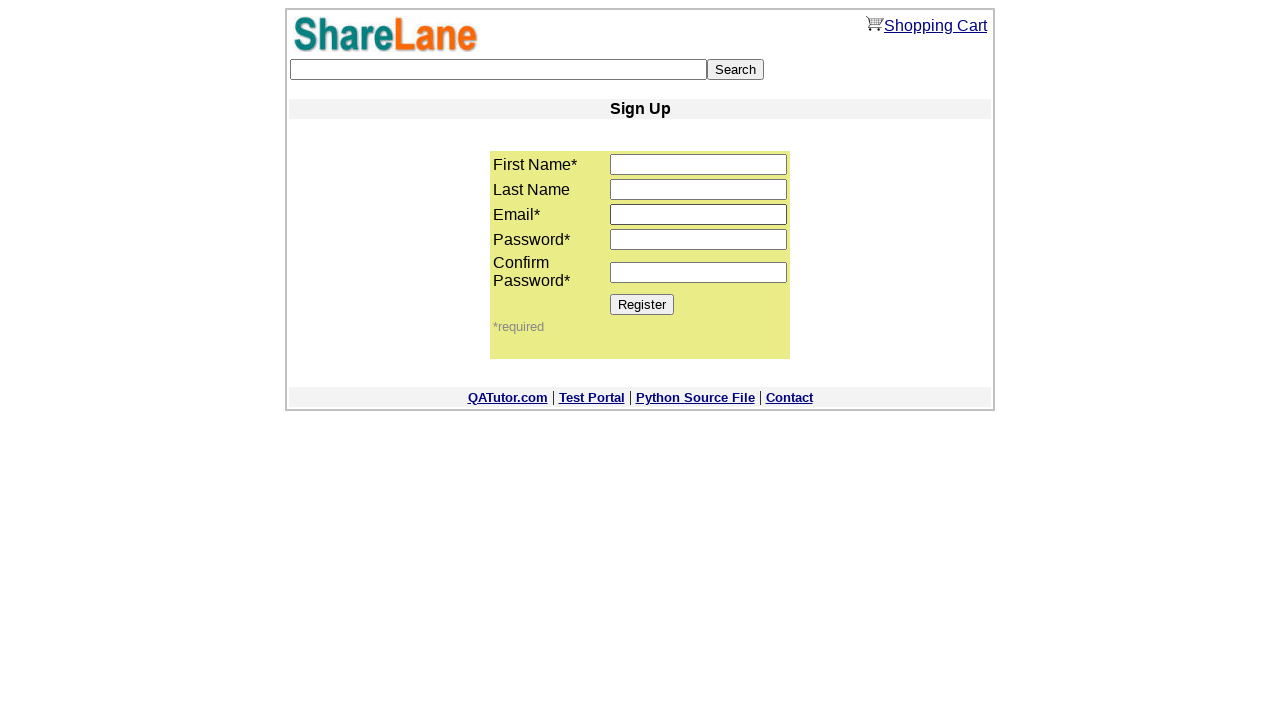

Filled first name field with 'Lena' on input[name='first_name']
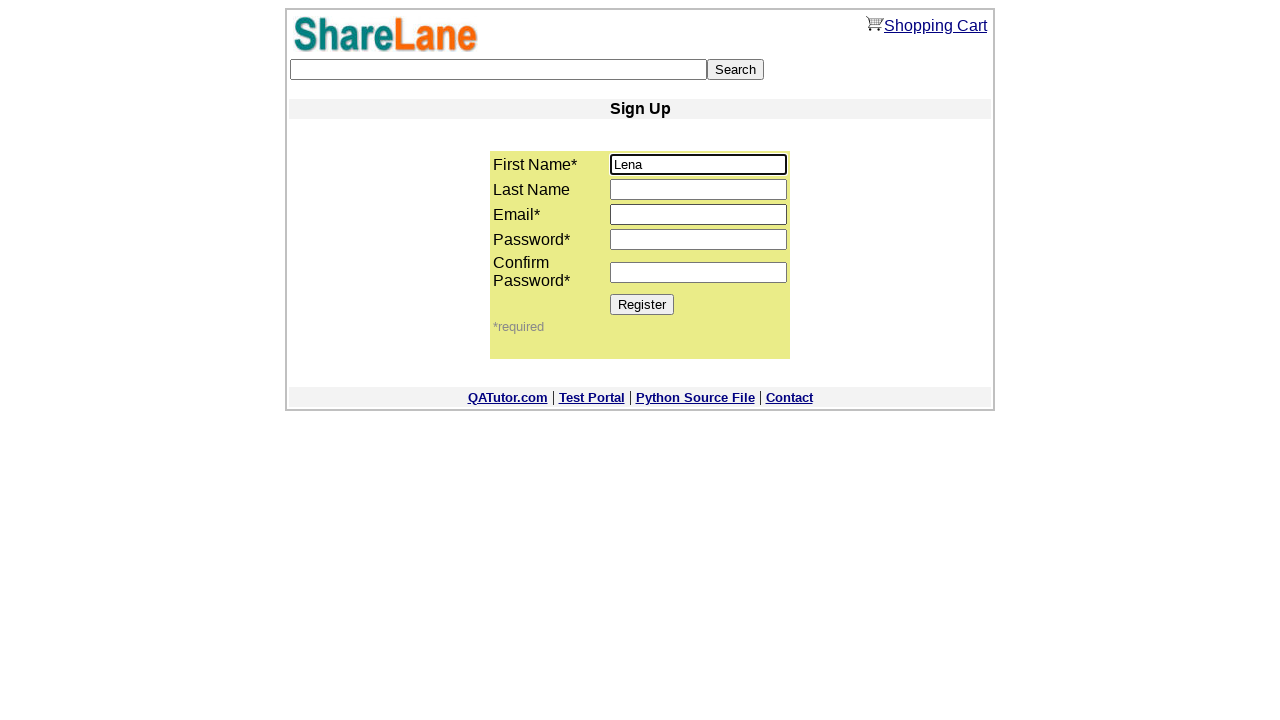

Filled last name field with 'Nala' on input[name='last_name']
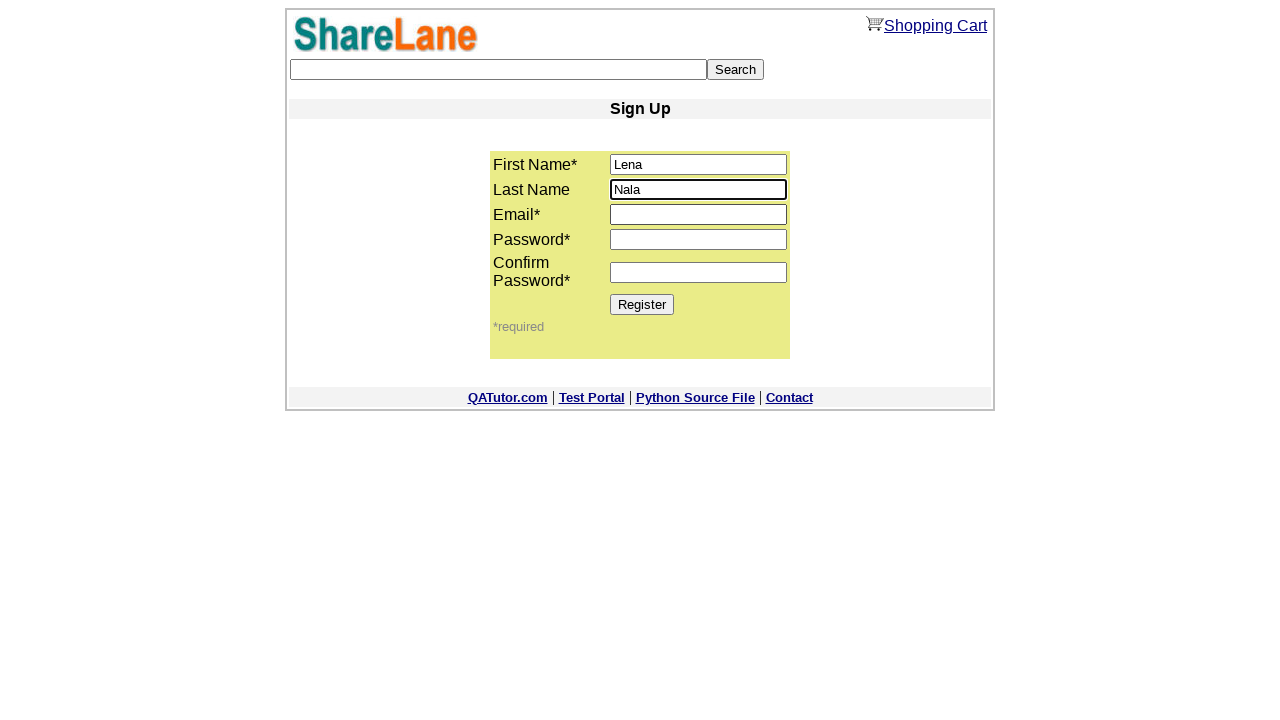

Filled email field with 'lena.test7294@mail.com' on input[name='email']
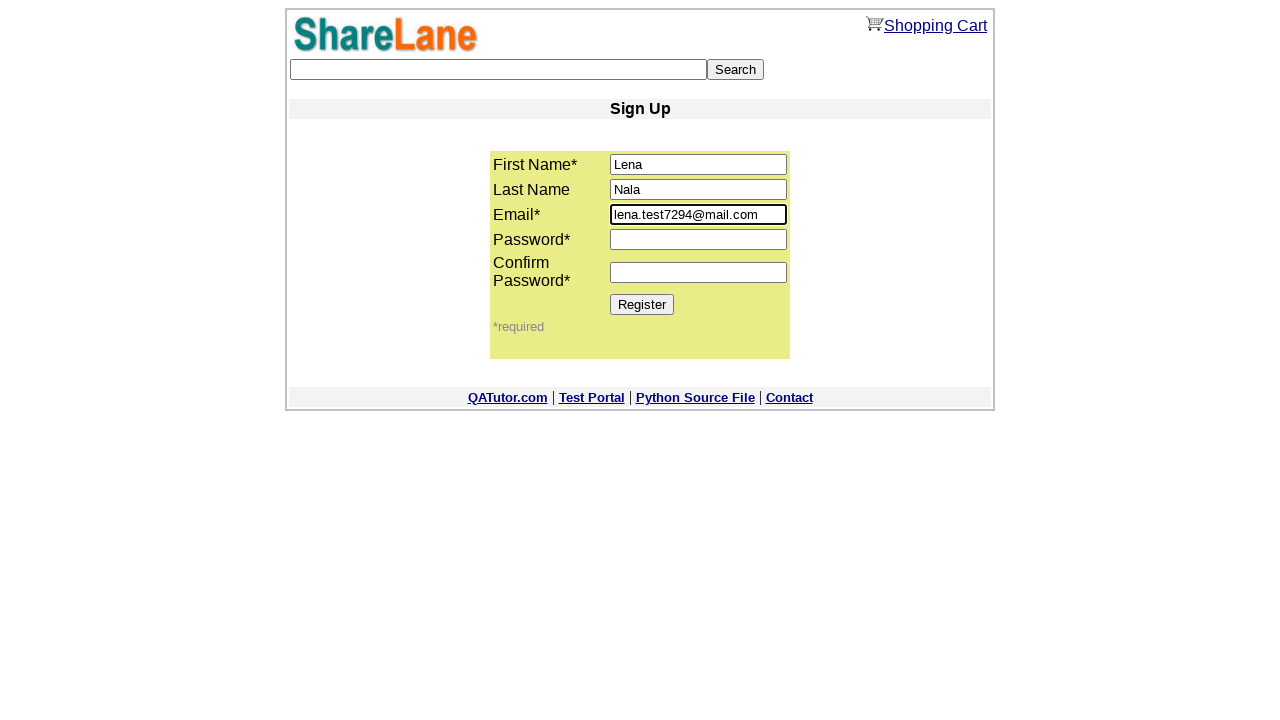

Filled password field with 'SecurePass456' on input[name='password1']
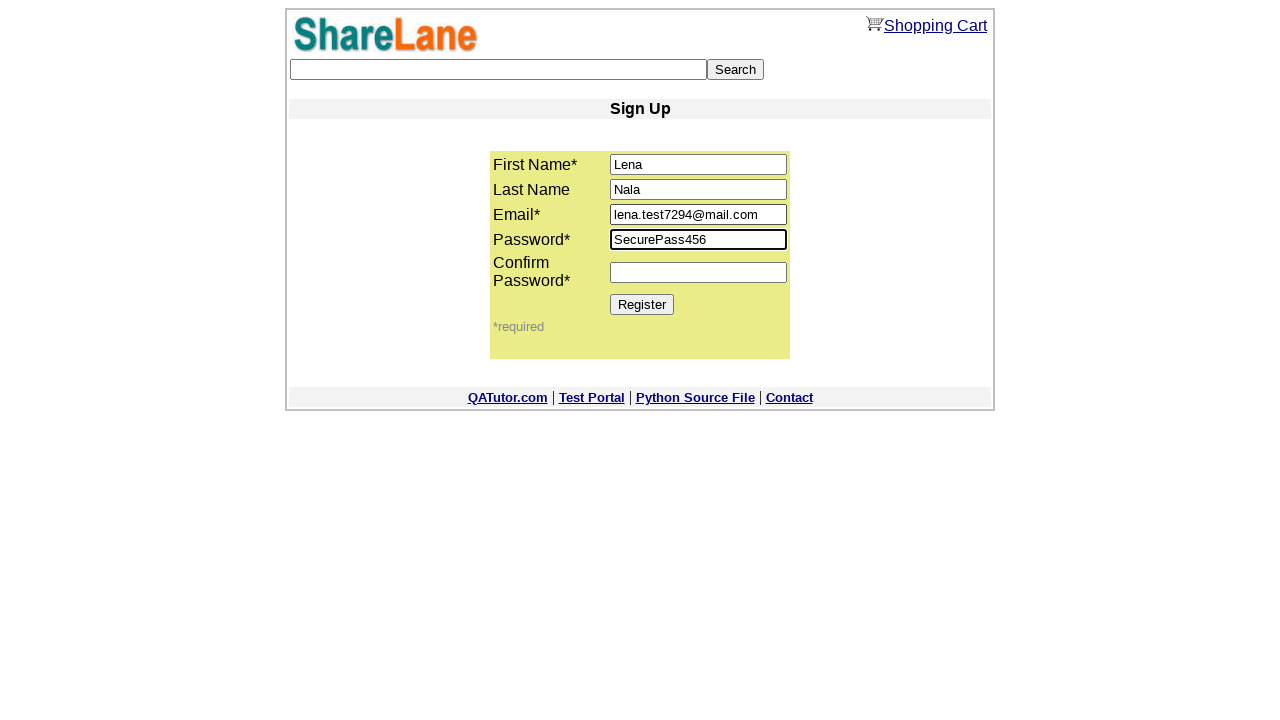

Filled password confirmation field with 'SecurePass456' on input[name='password2']
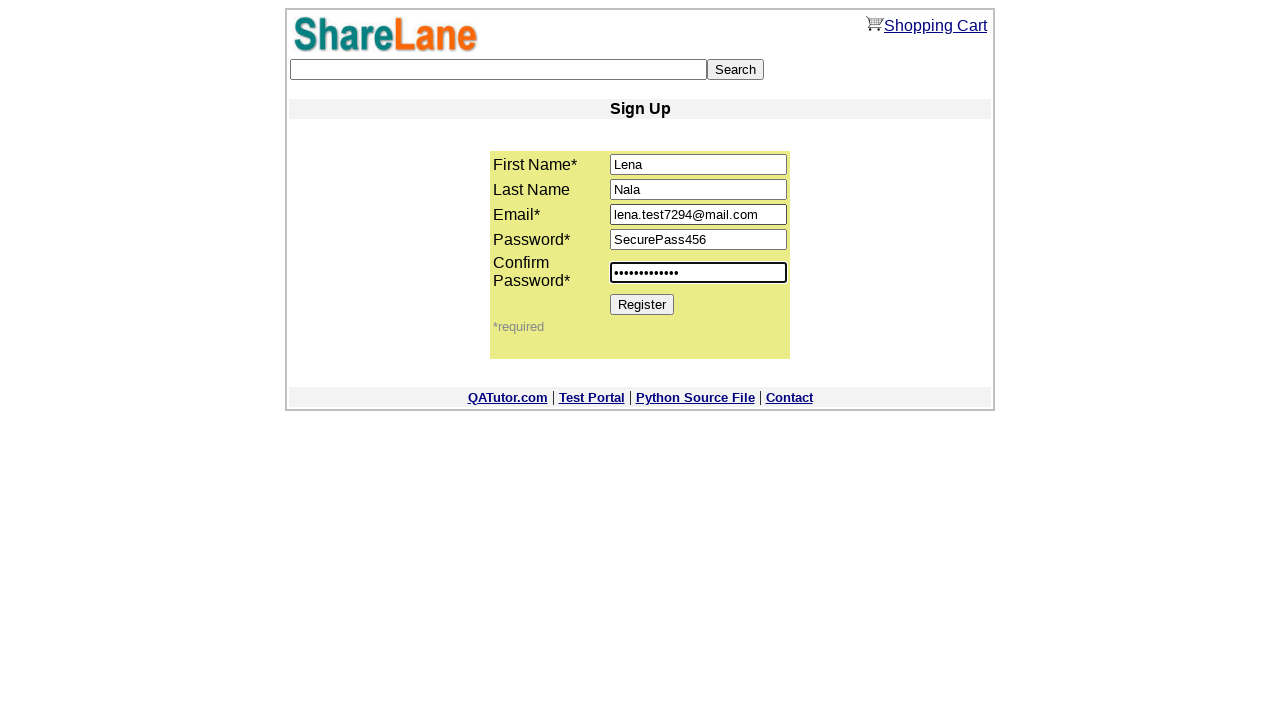

Clicked Register button to submit signup form at (642, 304) on input[value='Register']
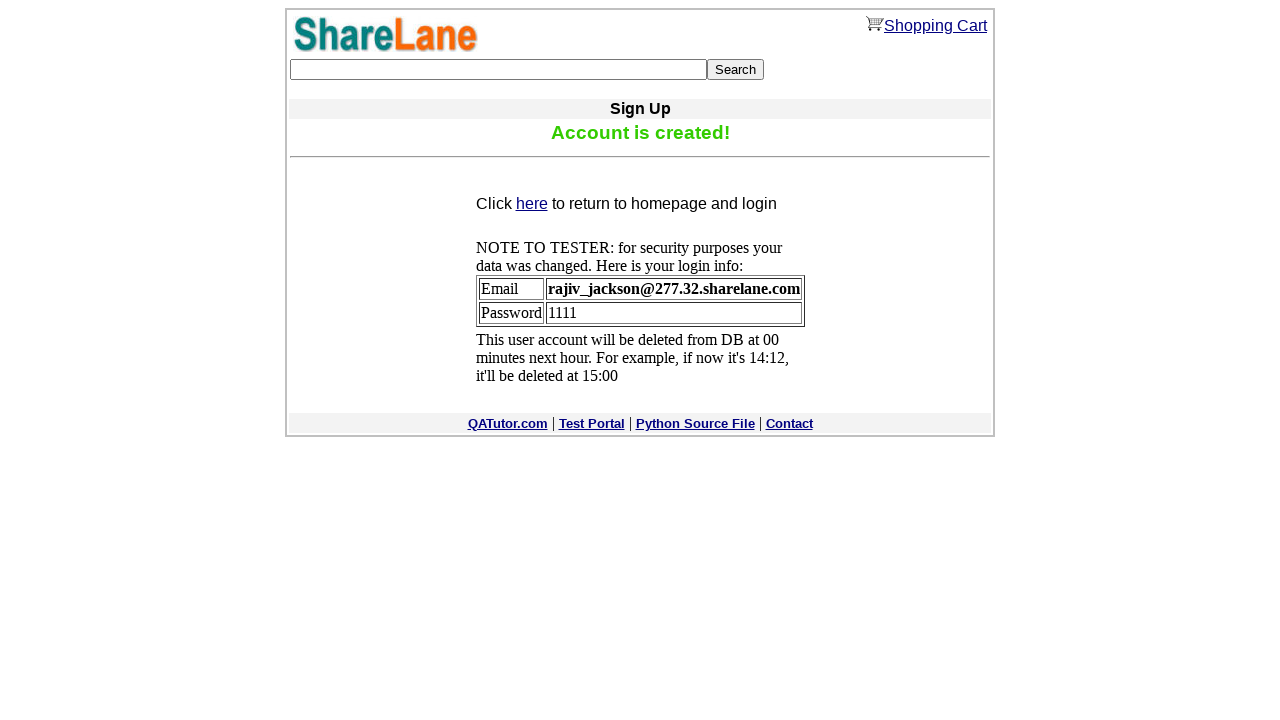

Confirmation message appeared, signup completed successfully
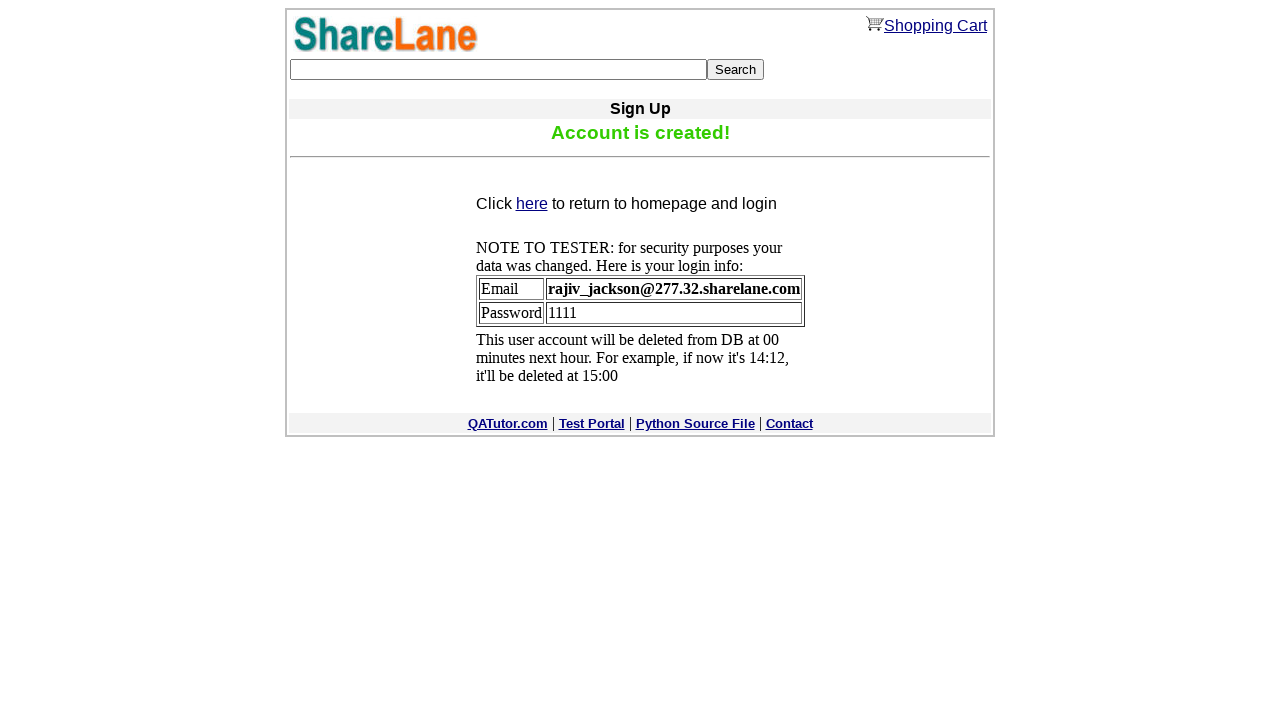

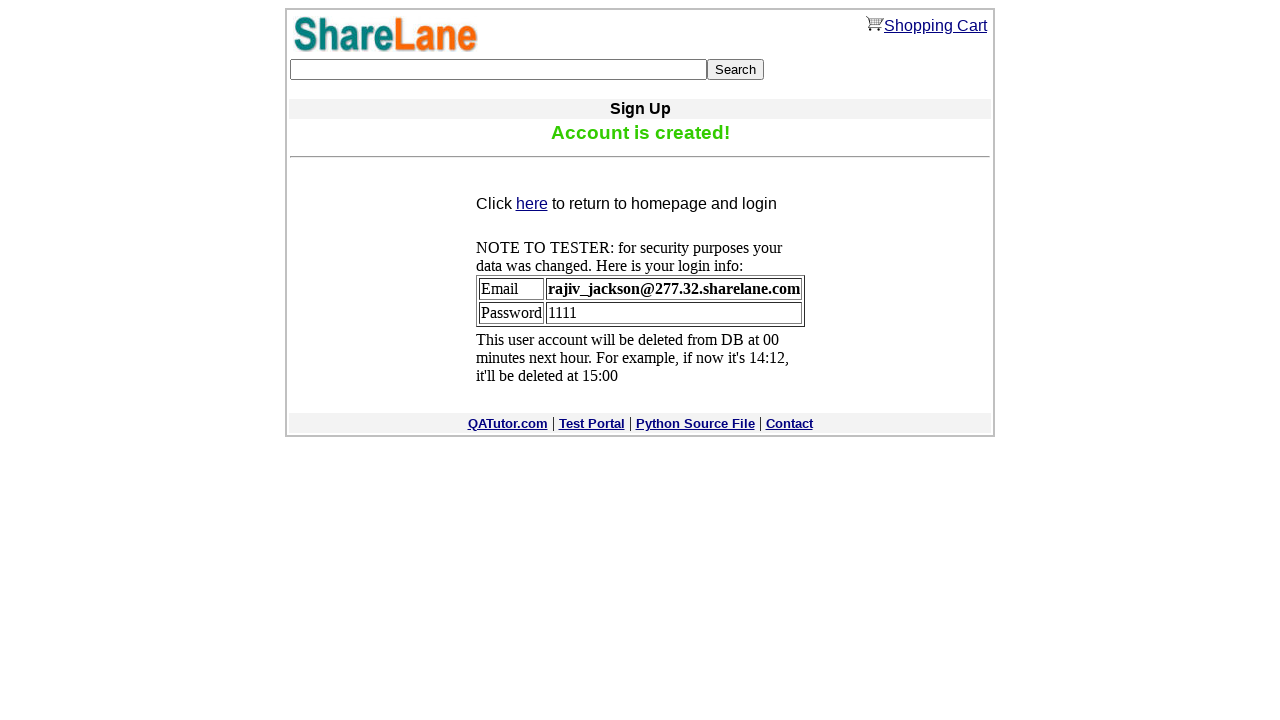